Tests navigation through a virtual lab experiment on Star-Delta Starting, clicking through Introduction, Theory, Procedure, Simulator, and Quiz pages, verifying links work correctly and testing the quiz functionality by selecting answers and checking feedback.

Starting URL: http://vem-iitg.vlabs.ac.in/Star%20Delta%20Starting%28intro%29.html

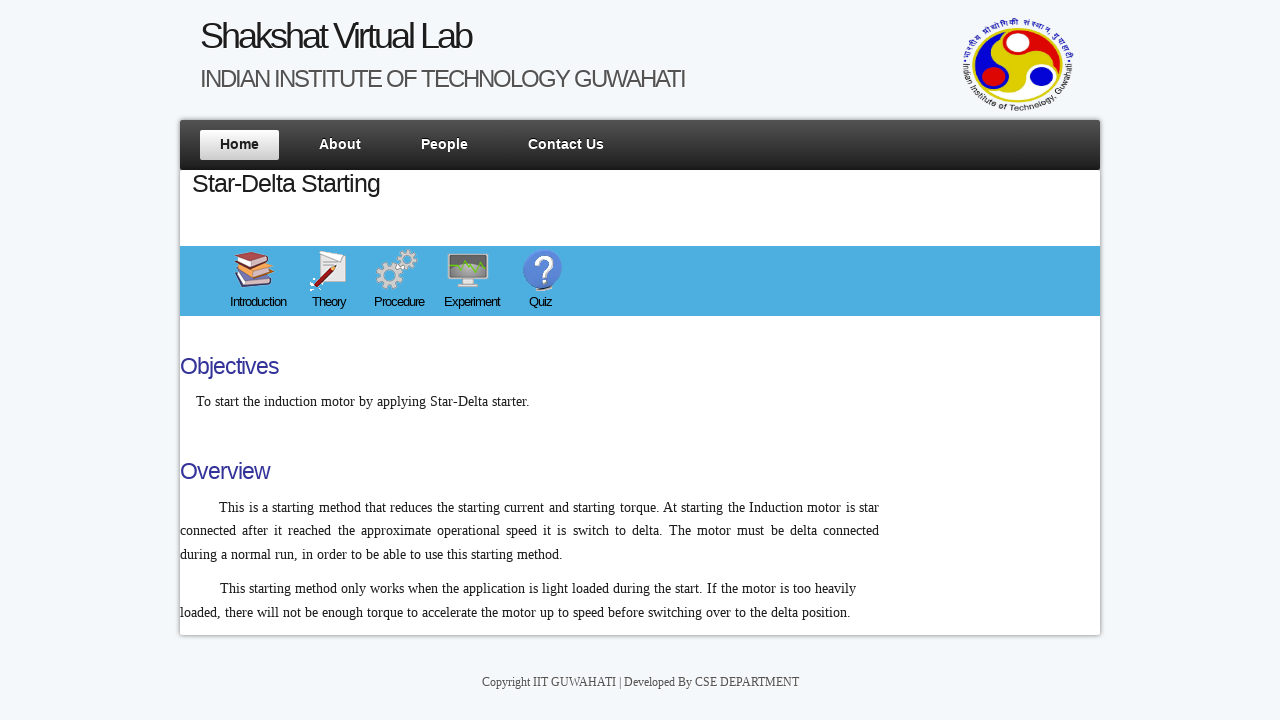

Clicked on Introduction tab at (258, 309) on xpath=/html/body/div/div[3]/div/div[1]/ul/li[1]/a/h6
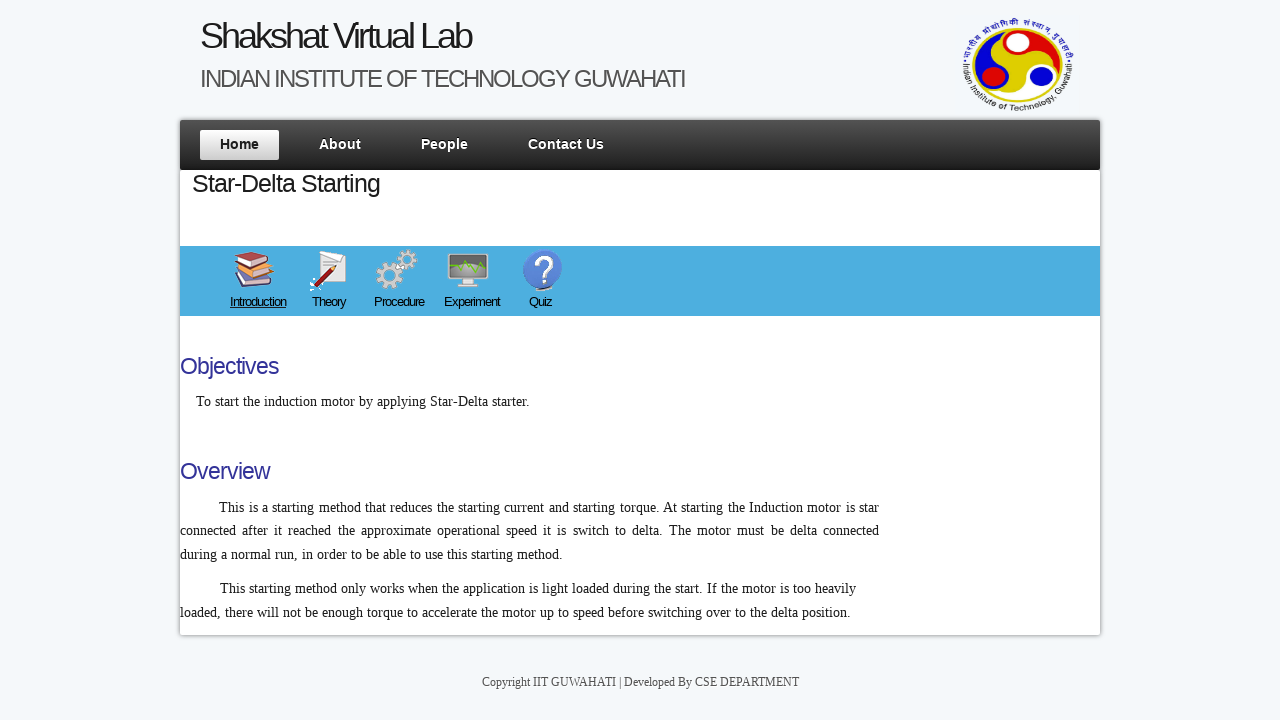

Introduction page loaded
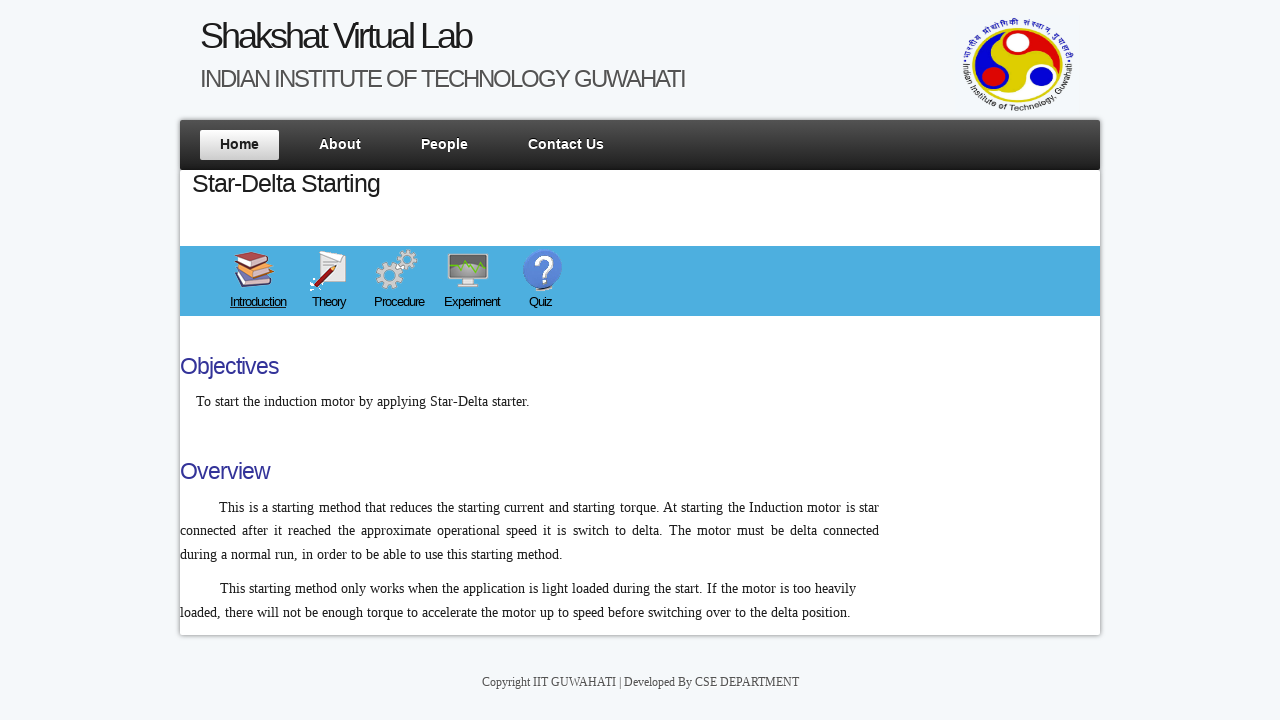

Clicked on Theory tab at (330, 309) on xpath=/html/body/div/div[3]/div/div[1]/ul/li[2]/a/h6
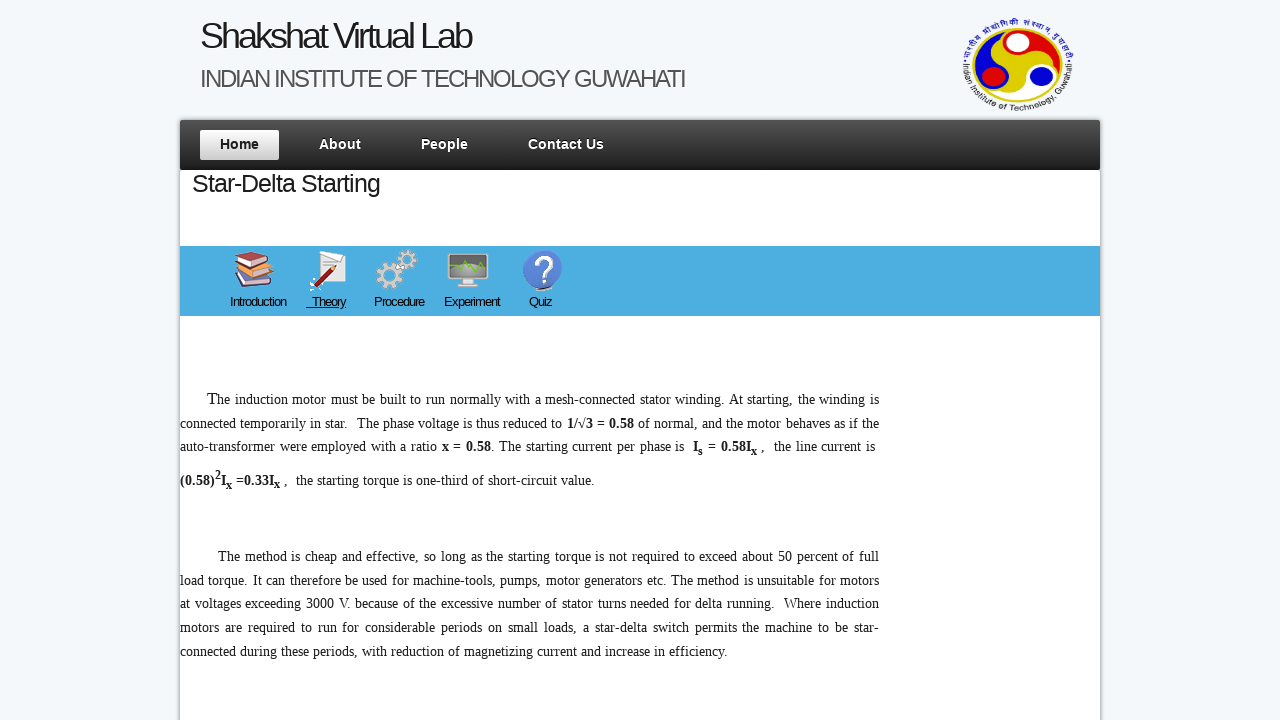

Theory page loaded
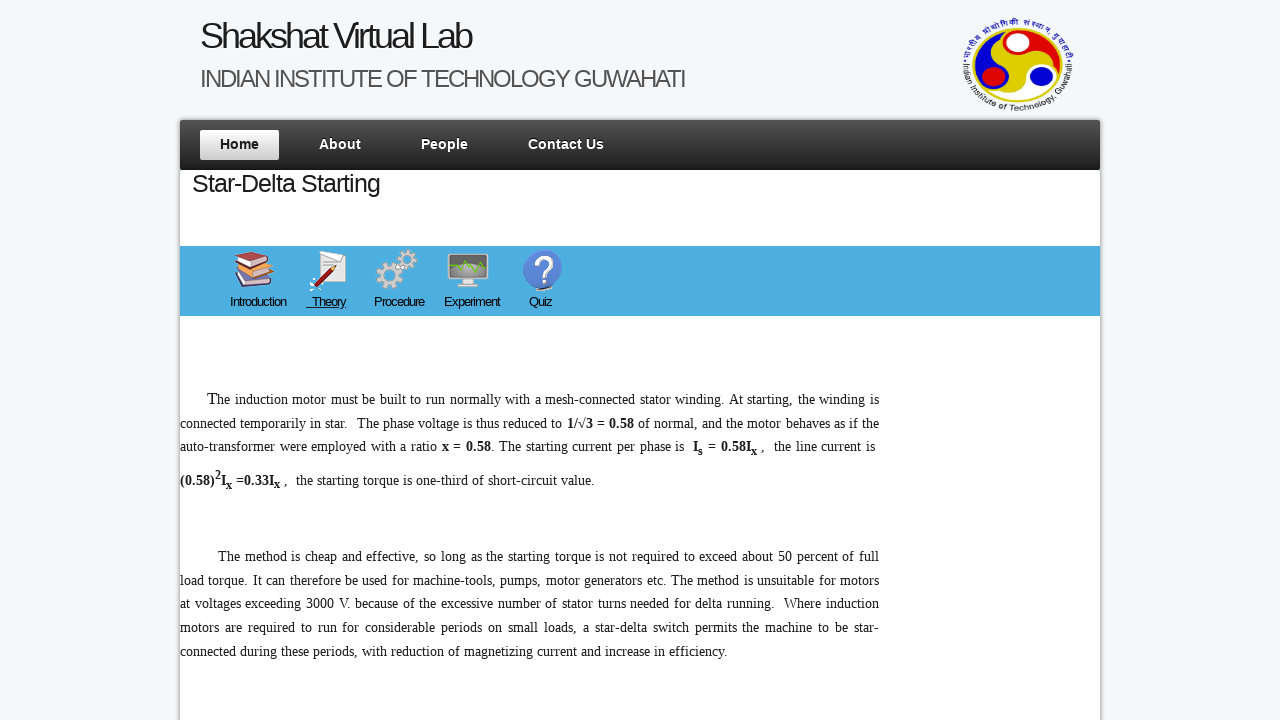

Clicked on Procedure tab at (399, 309) on xpath=/html/body/div/div[3]/div/div[1]/ul/li[3]/a/h6
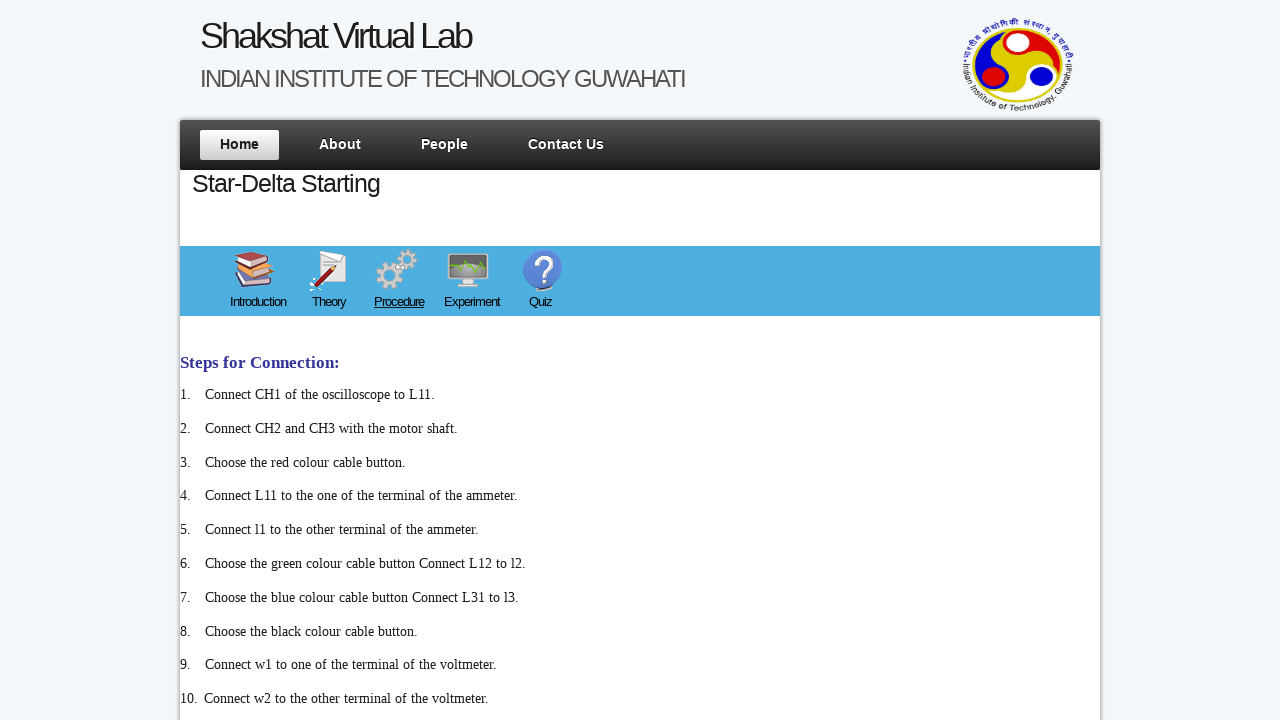

Procedure page loaded
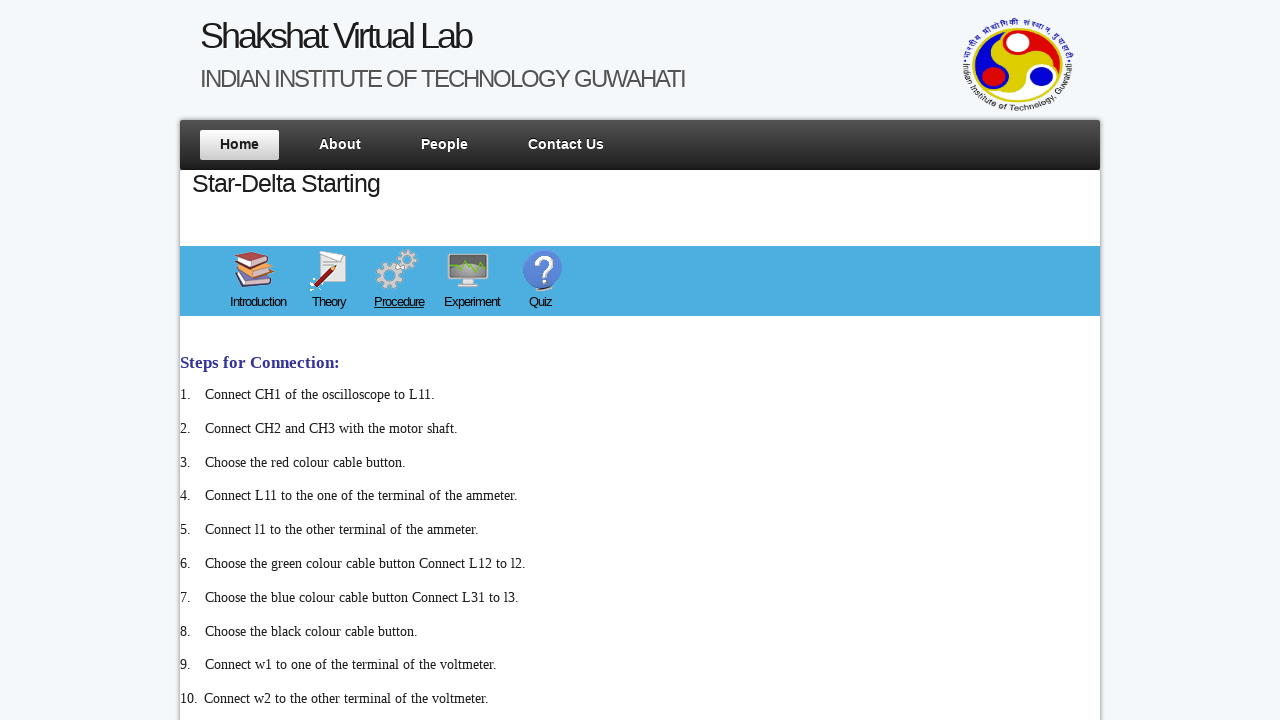

Clicked on YouTube link in procedure page at (196, 624) on xpath=/html/body/div/div[3]/div/div[2]/p[29]/a/span
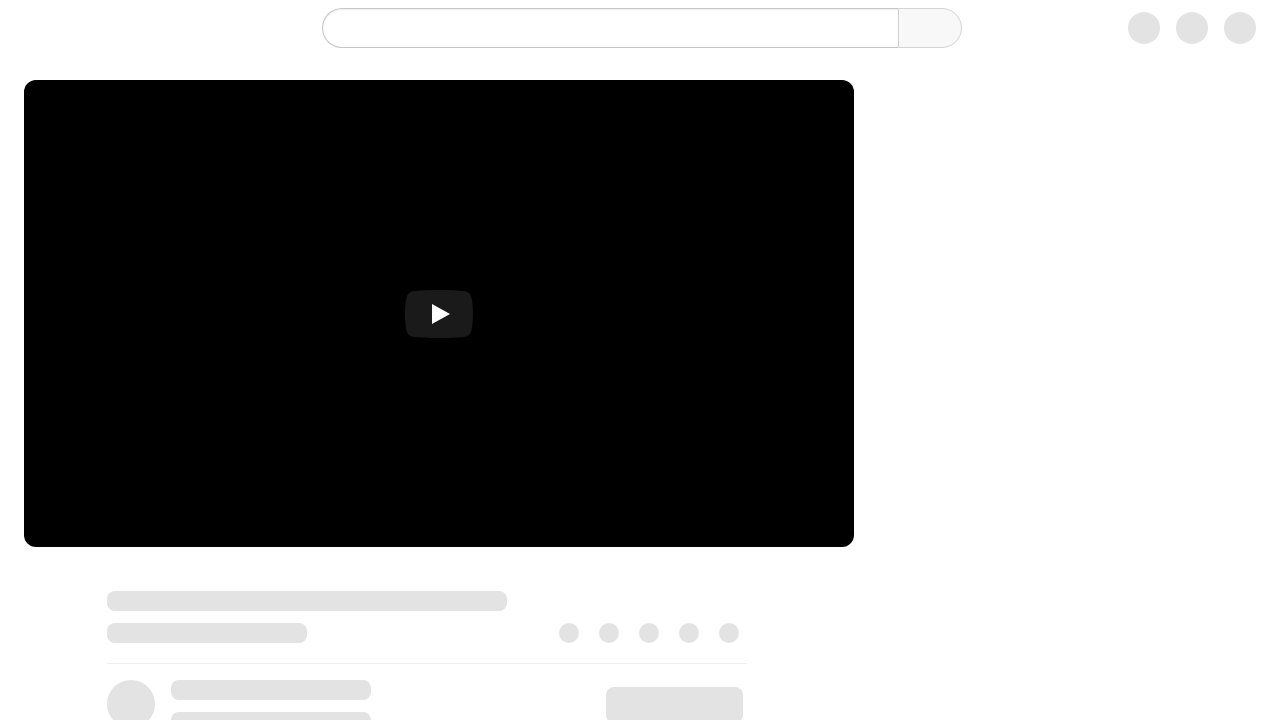

YouTube link loaded
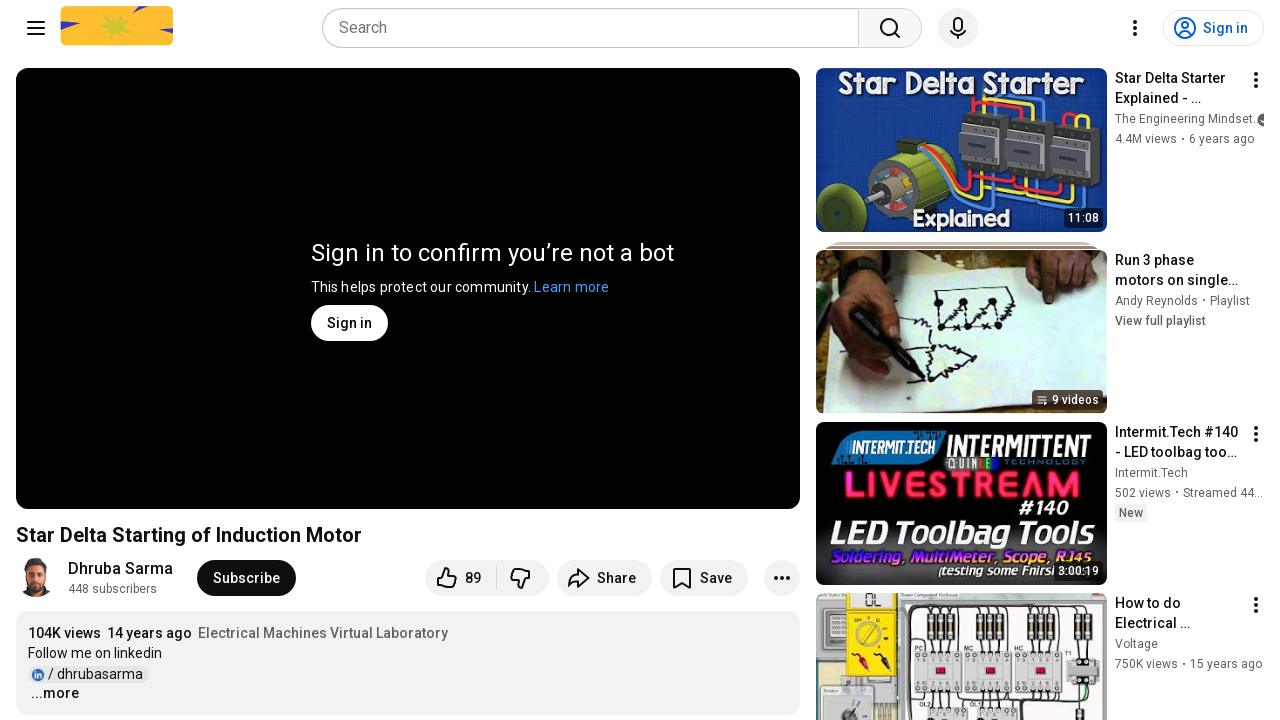

Navigated back to procedure page
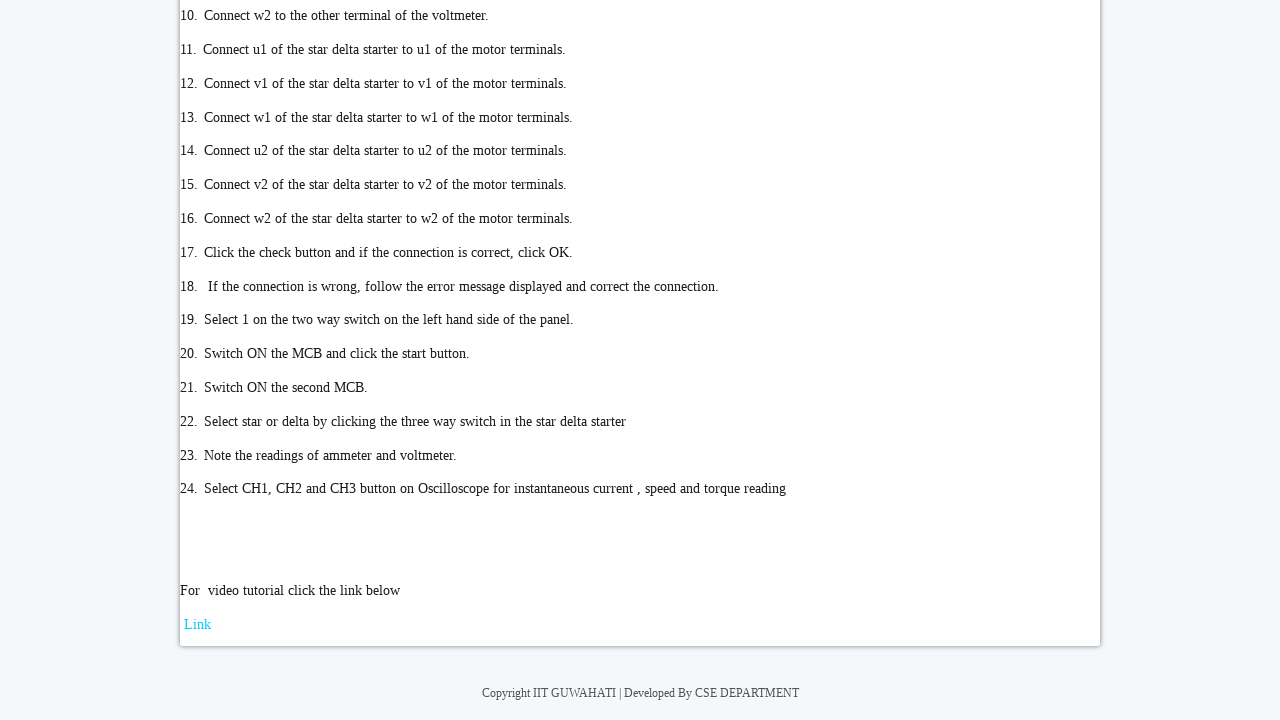

Procedure page reloaded
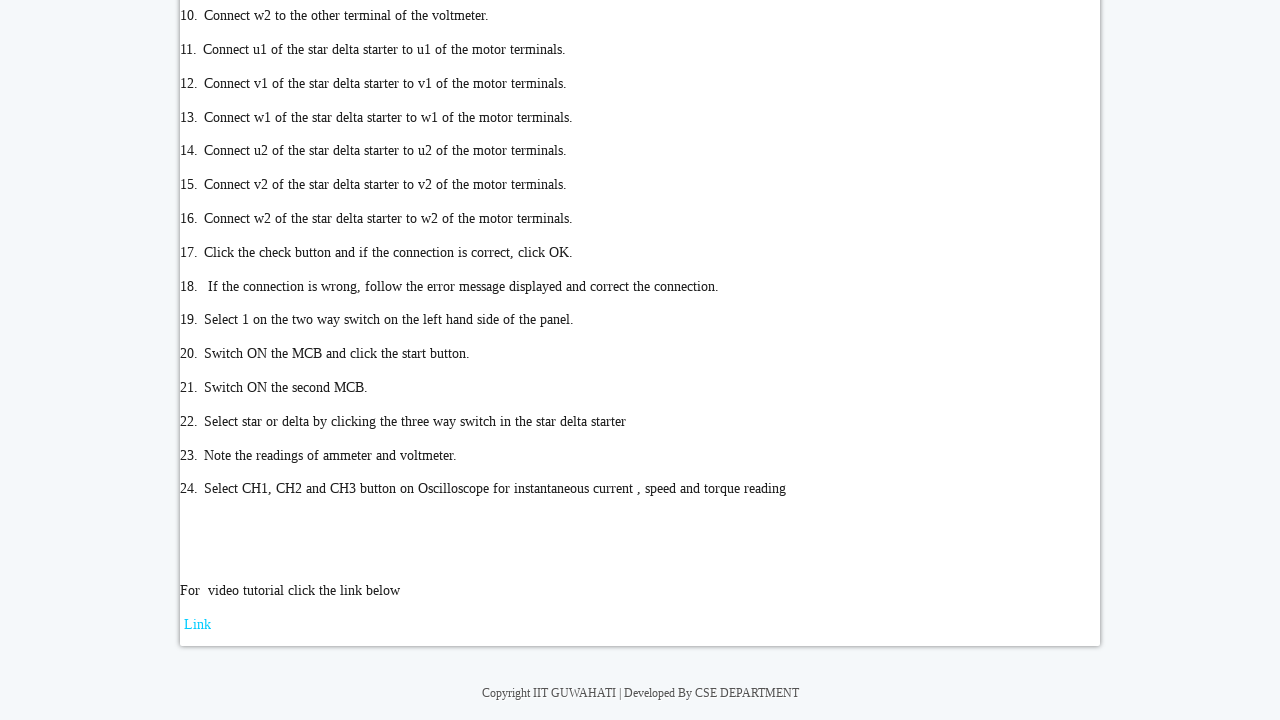

Clicked on Simulator tab at (472, 309) on xpath=/html/body/div/div[3]/div/div[1]/ul/li[4]/a/h6
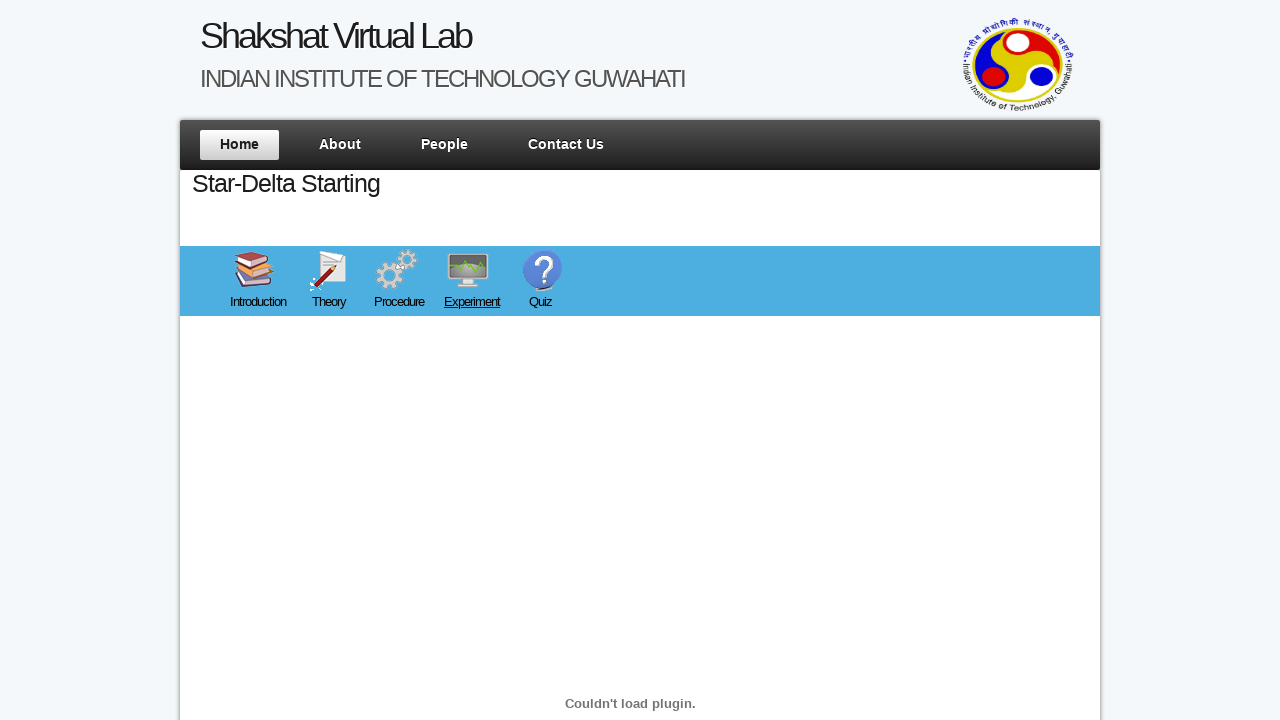

Simulator page loaded
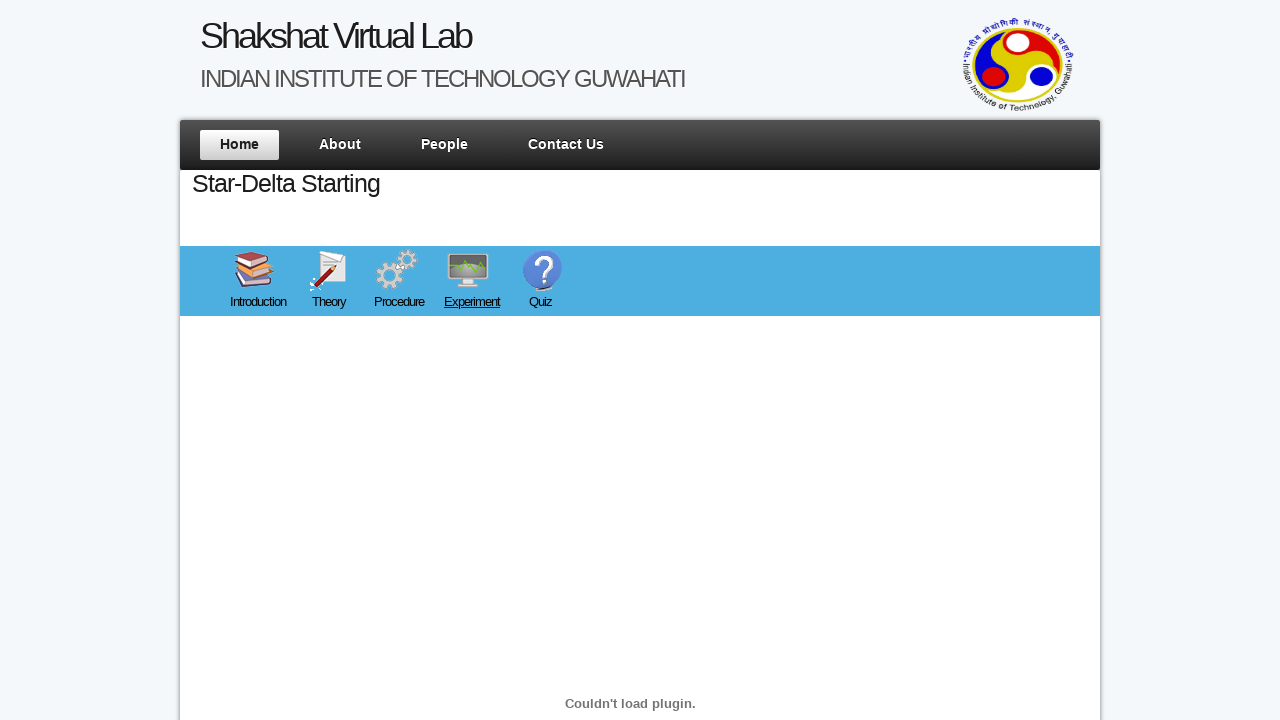

Clicked on Quiz tab at (544, 270) on xpath=/html/body/div/div[3]/div/div[1]/ul/li[5]/a/img
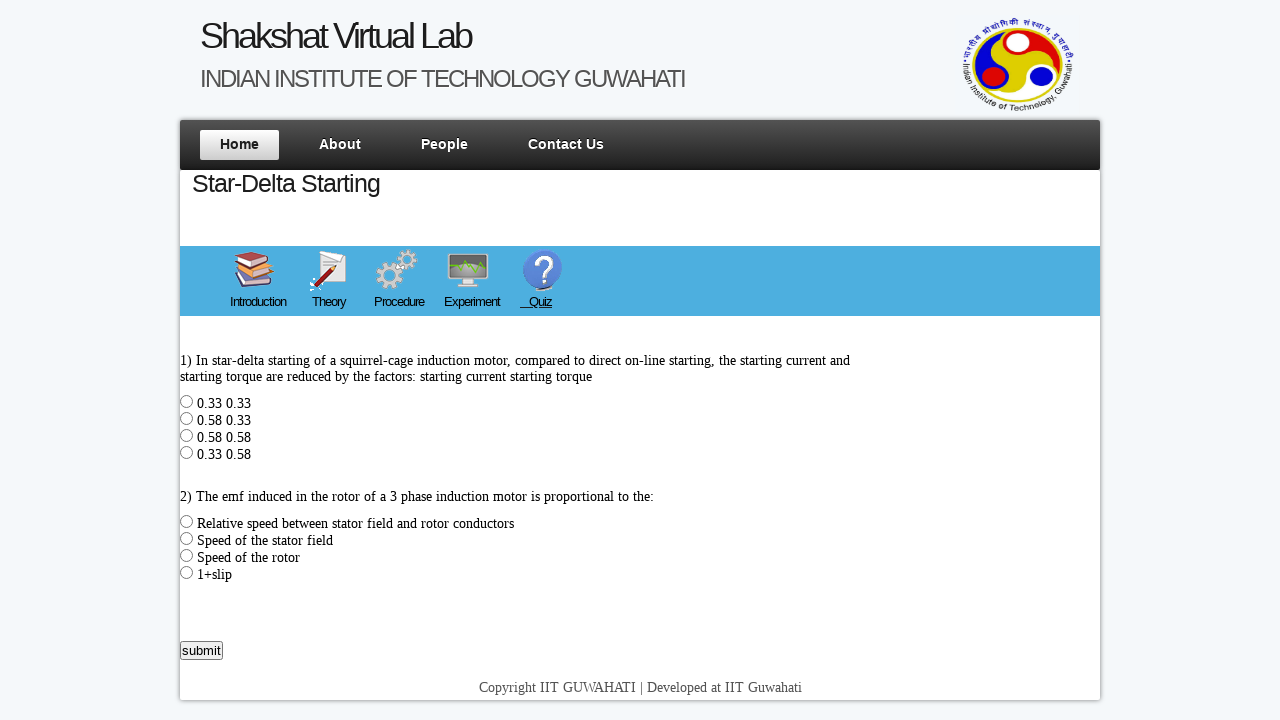

Quiz page loaded
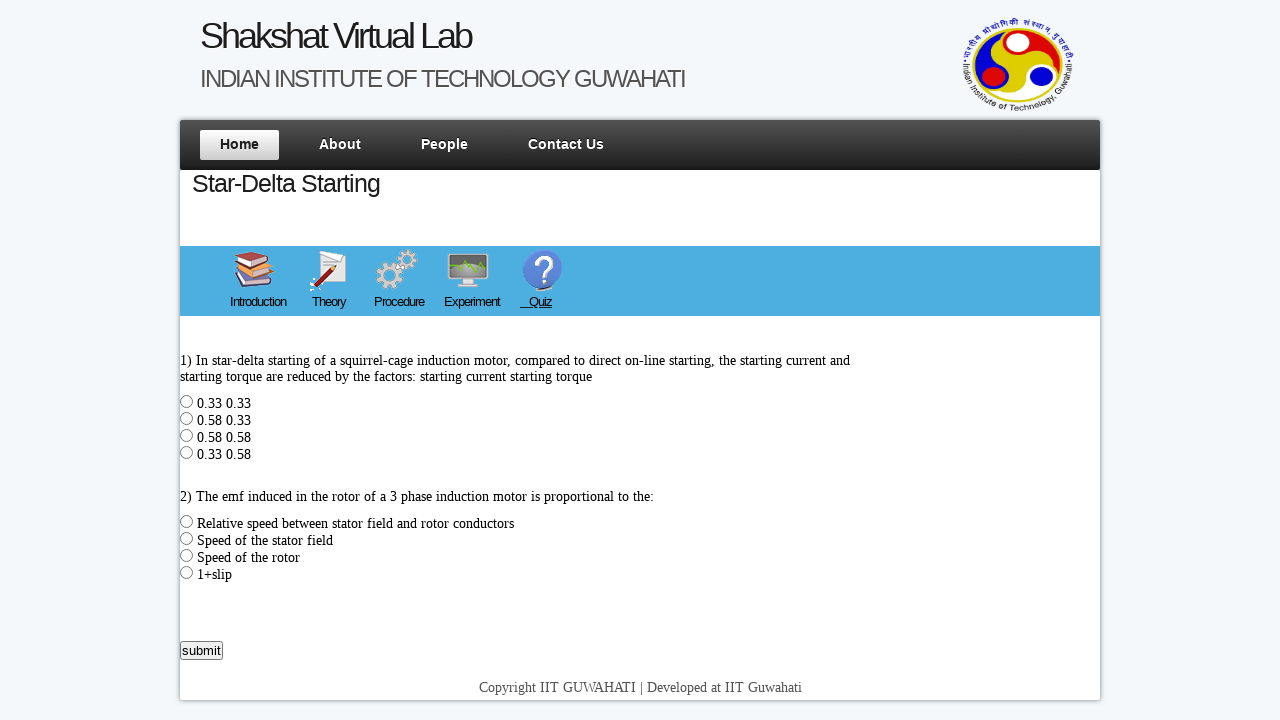

Selected first answer option (correct answer) at (186, 402) on xpath=/html/body/div[1]/div[3]/div/div[2]/div/div[2]/input[1]
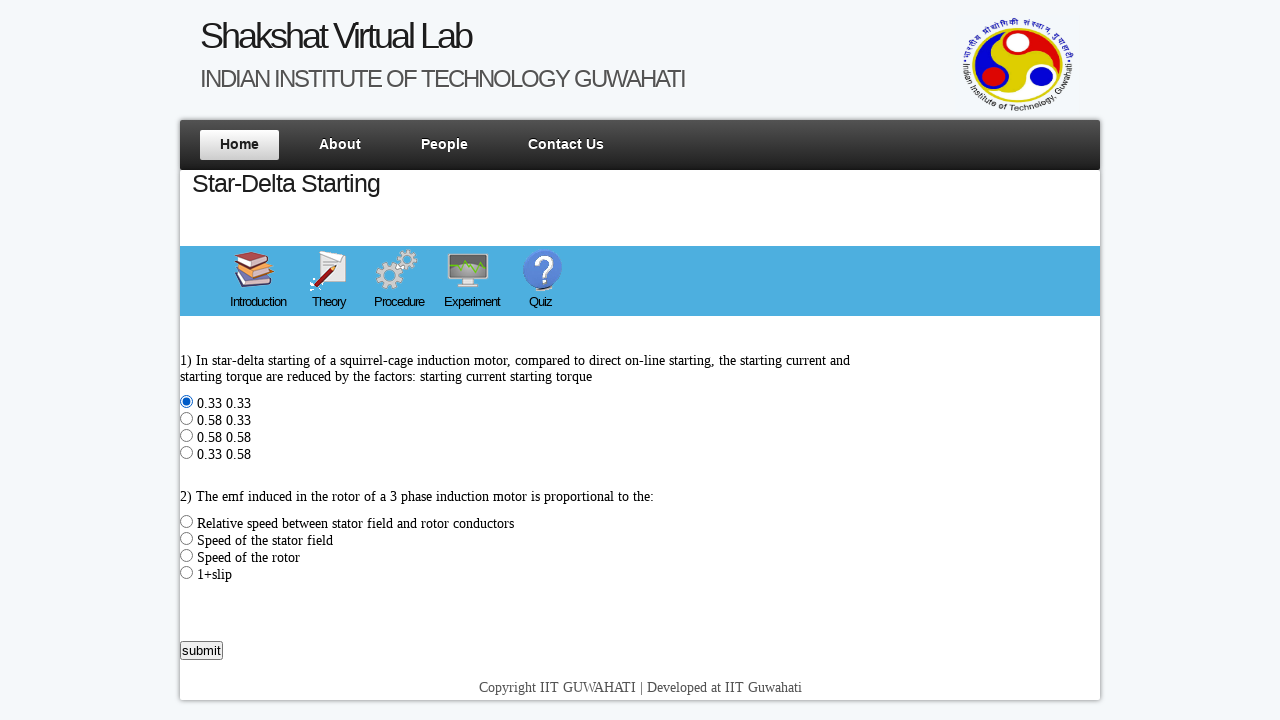

Clicked submit button for first quiz answer at (202, 650) on xpath=/html/body/div[1]/div[3]/div/div[2]/div/input[5]
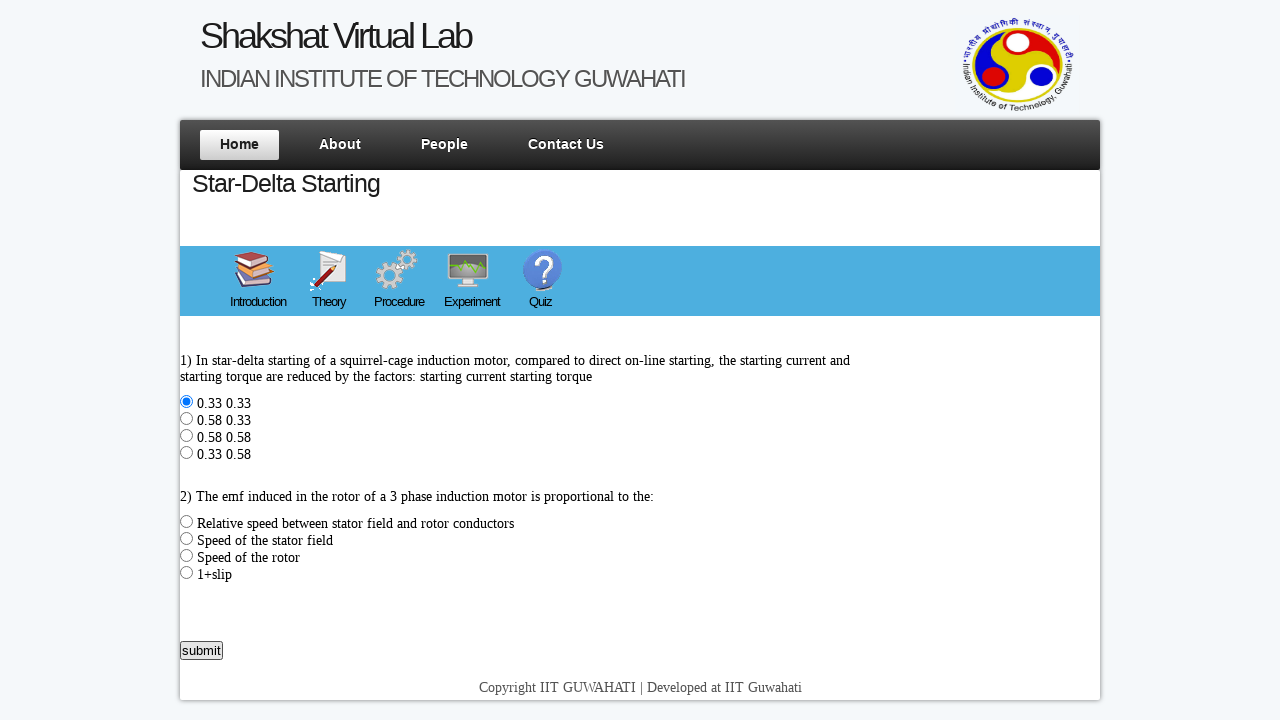

Quiz feedback image loaded for first answer
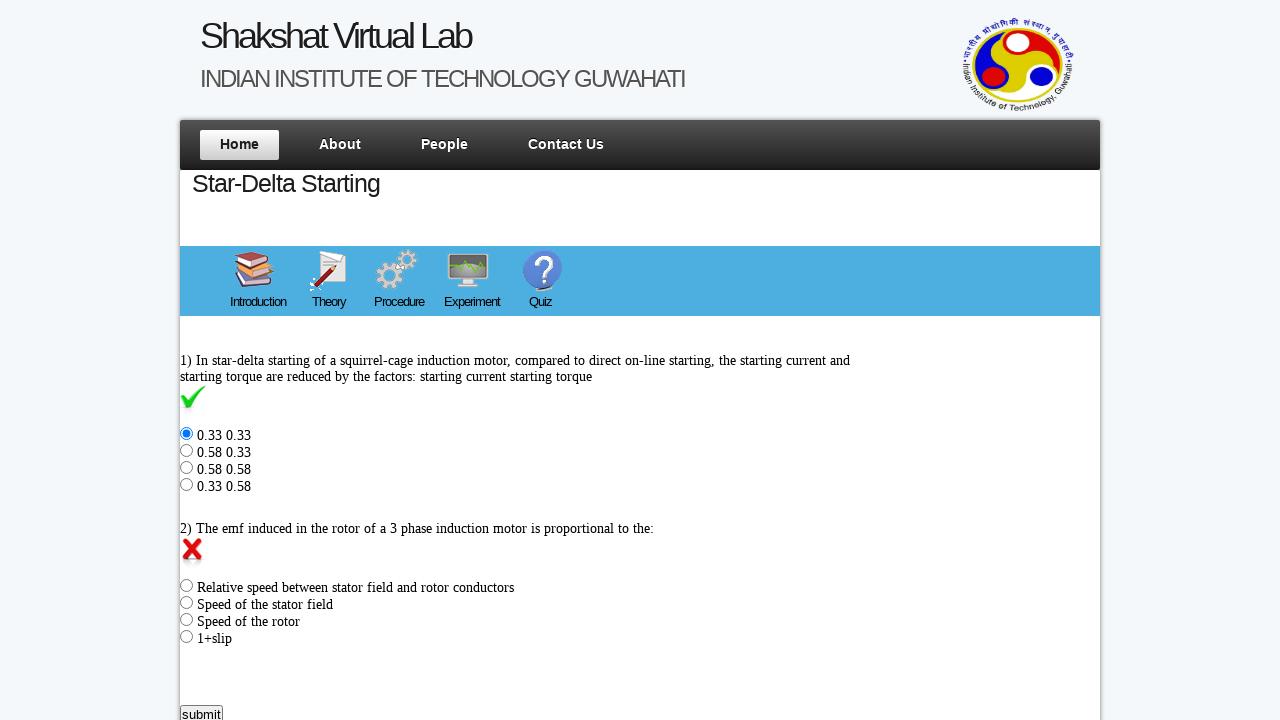

Refreshed page for next quiz test
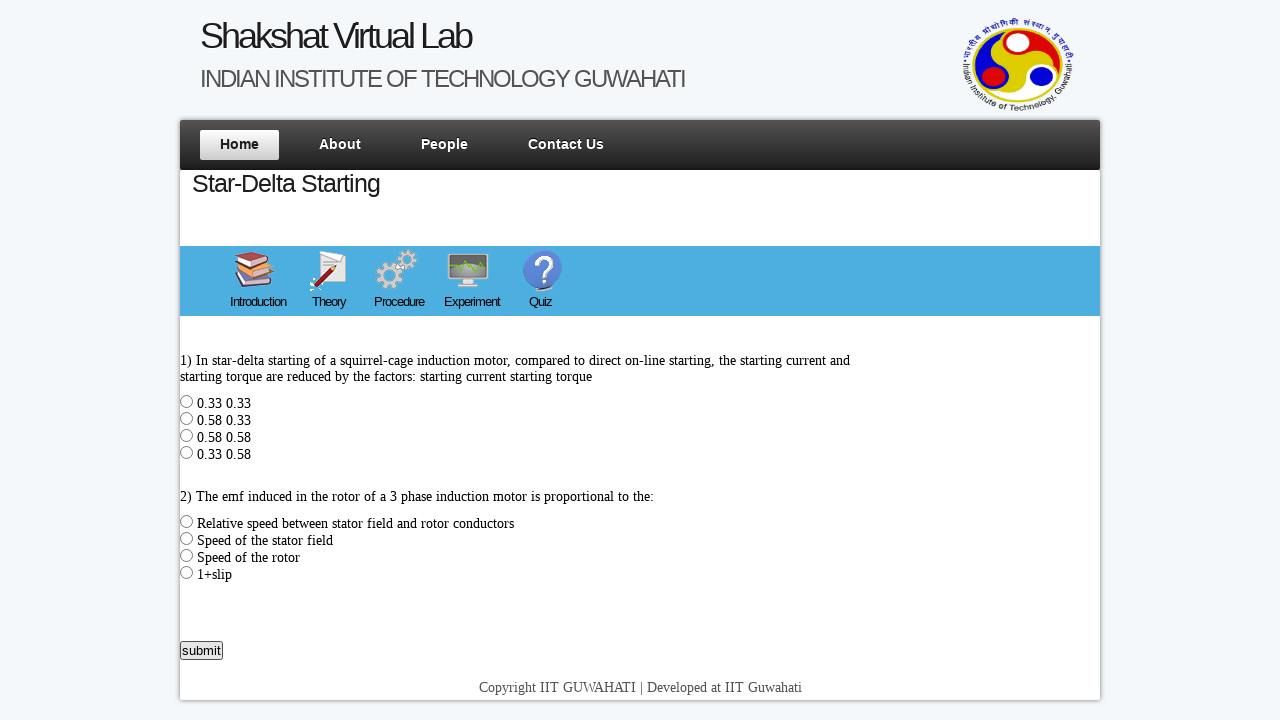

Quiz page reloaded after refresh
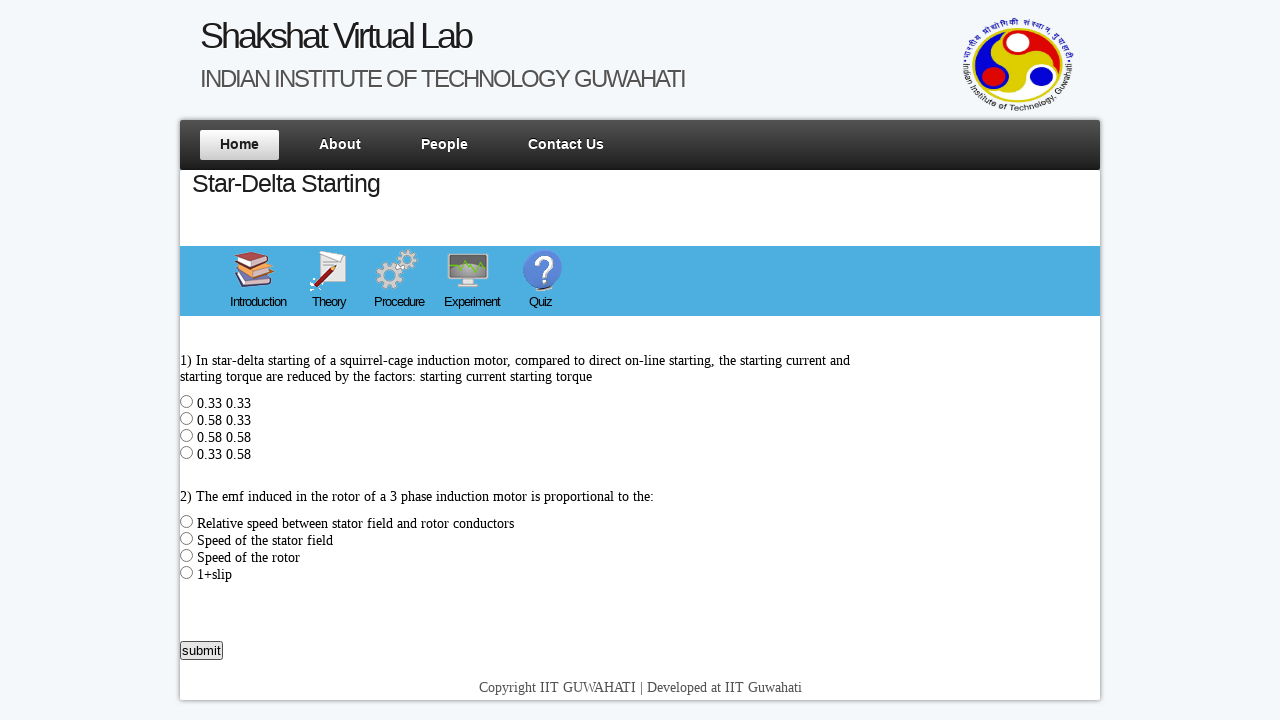

Selected second answer option (incorrect answer) at (186, 418) on xpath=/html/body/div[1]/div[3]/div/div[2]/div/div[2]/input[2]
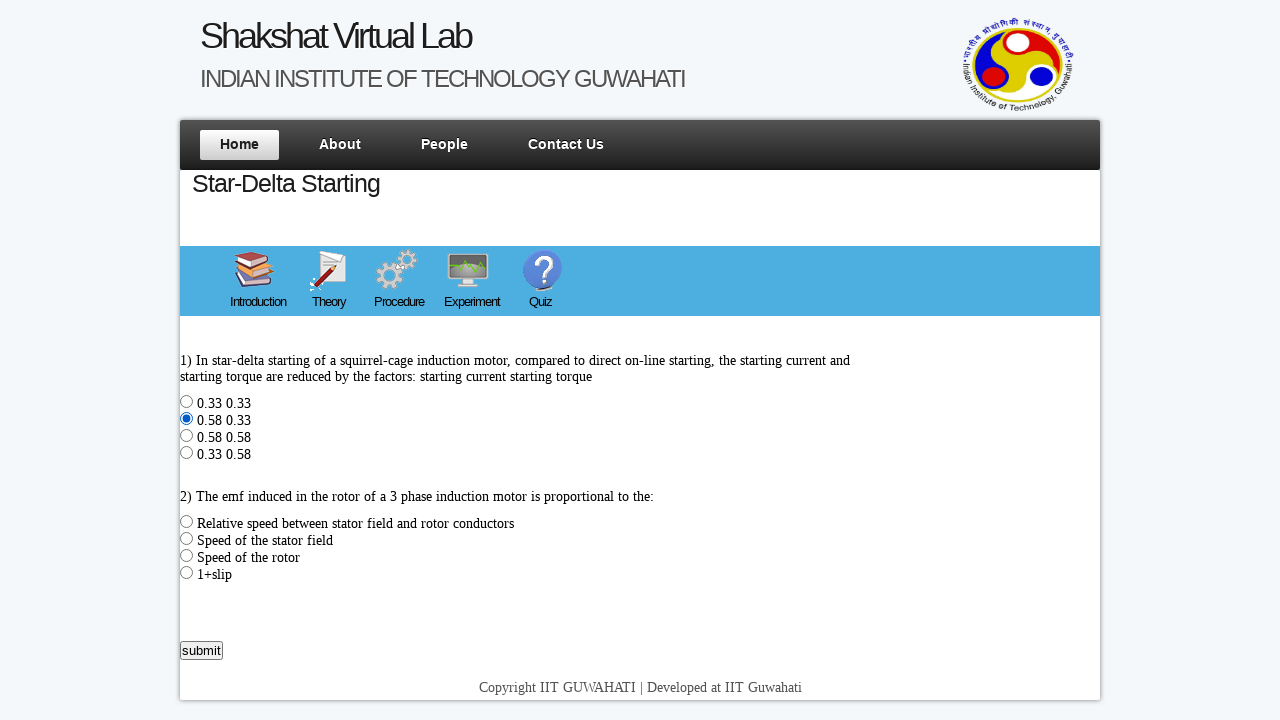

Clicked submit button for second quiz answer at (202, 650) on xpath=/html/body/div[1]/div[3]/div/div[2]/div/input[5]
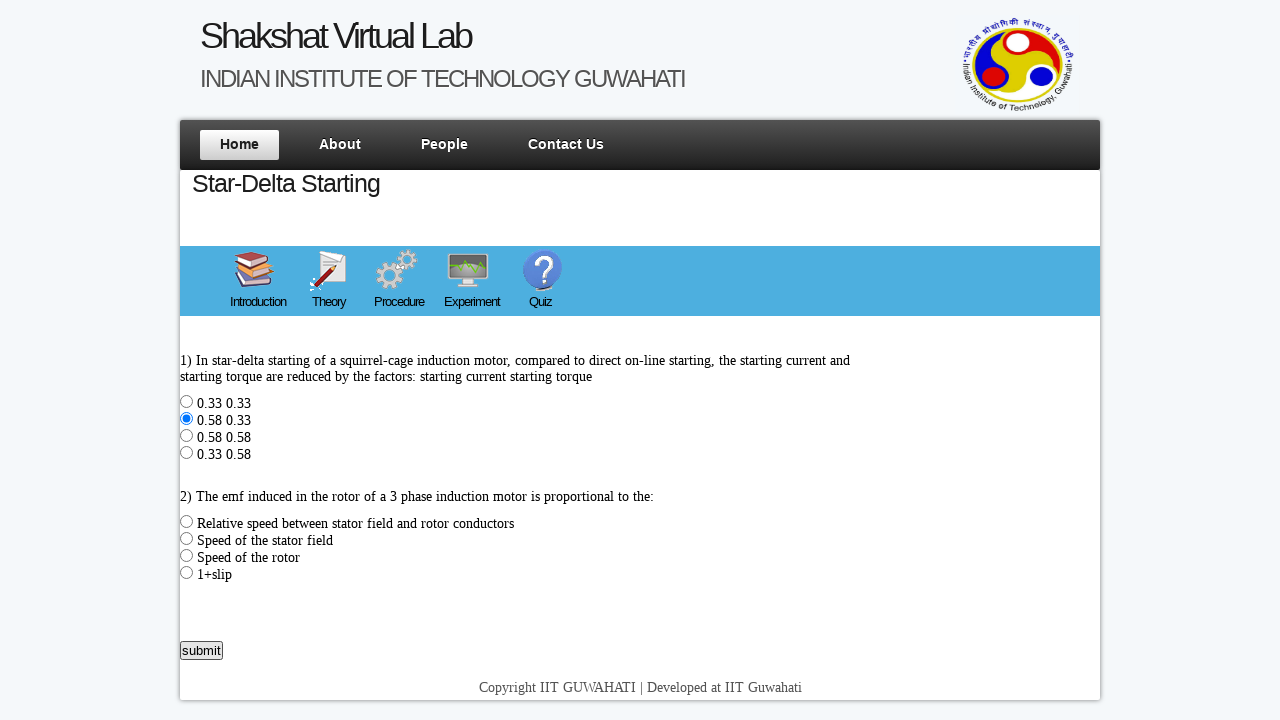

Quiz feedback image loaded for second answer
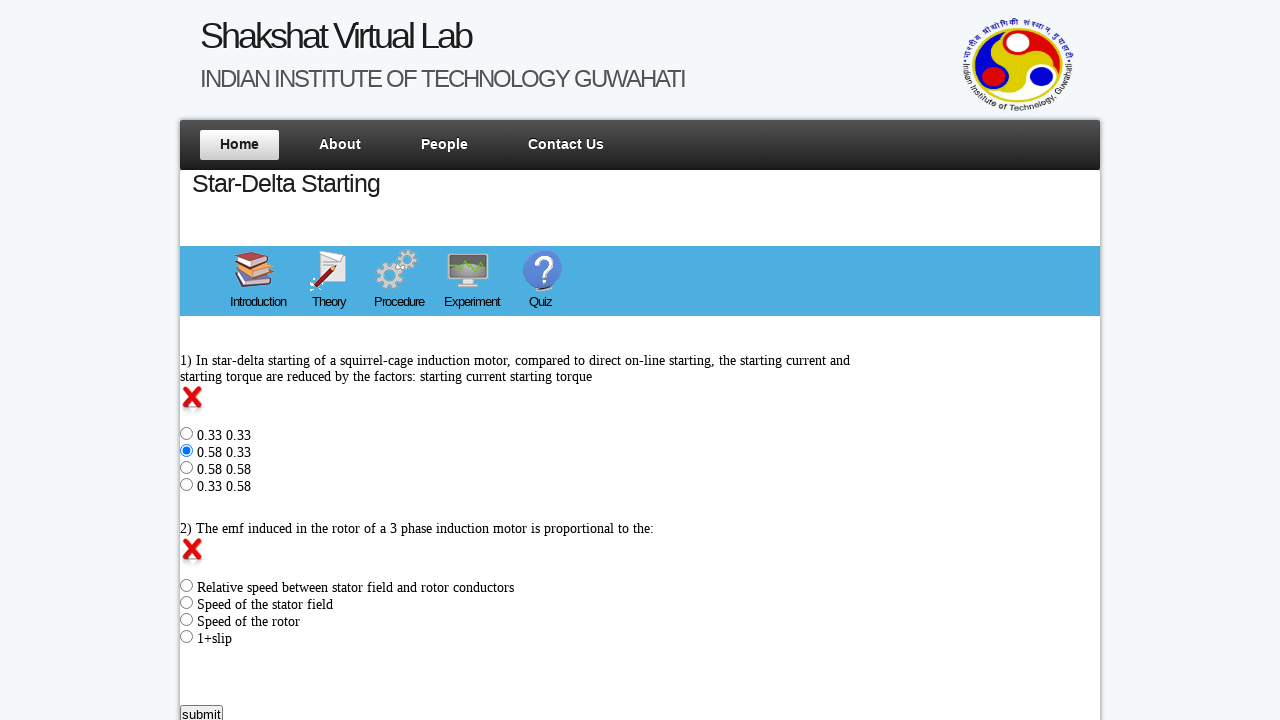

Refreshed page for third quiz test
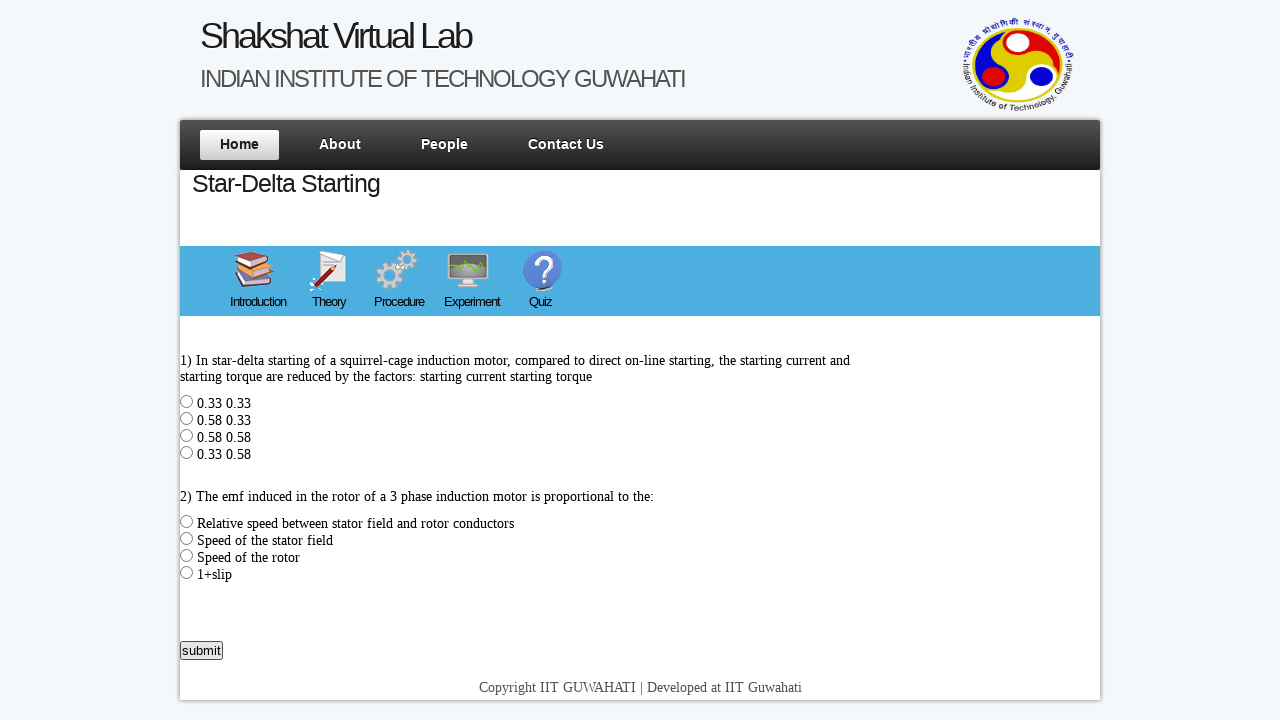

Quiz page reloaded for third test
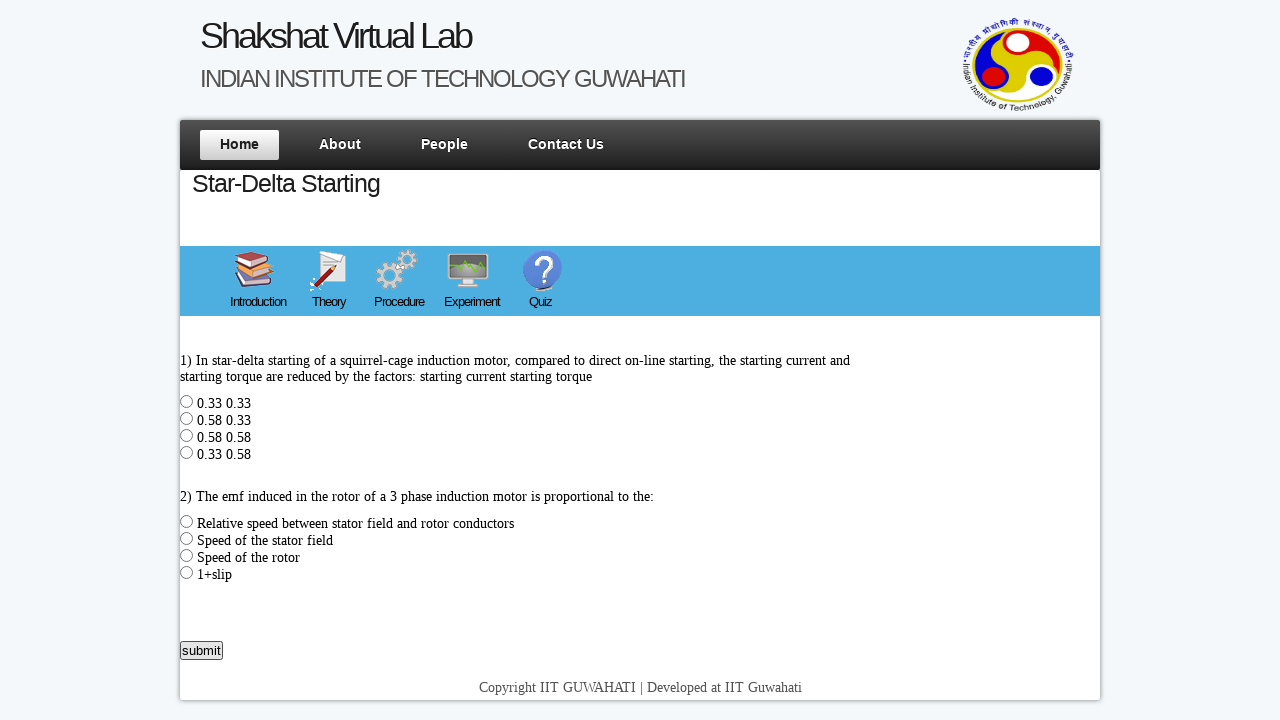

Clicked submit button without selecting any answer at (202, 650) on xpath=/html/body/div[1]/div[3]/div/div[2]/div/input[5]
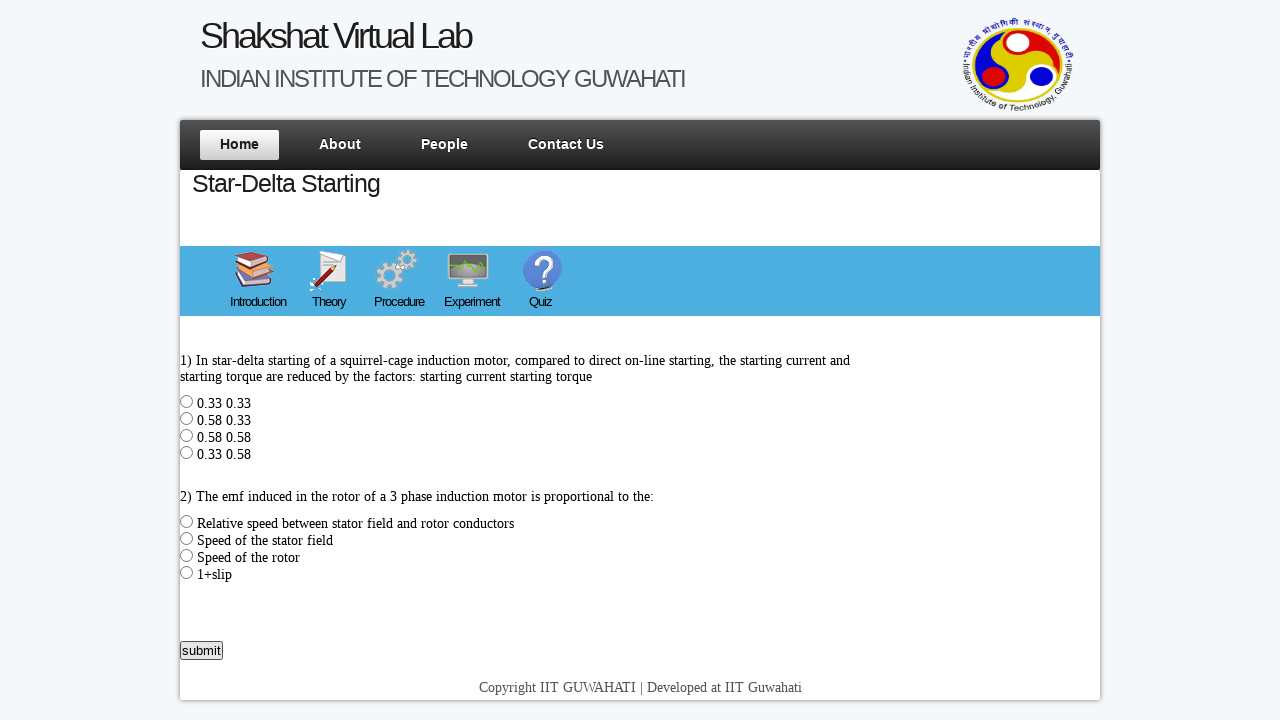

Quiz feedback image loaded for no answer submission
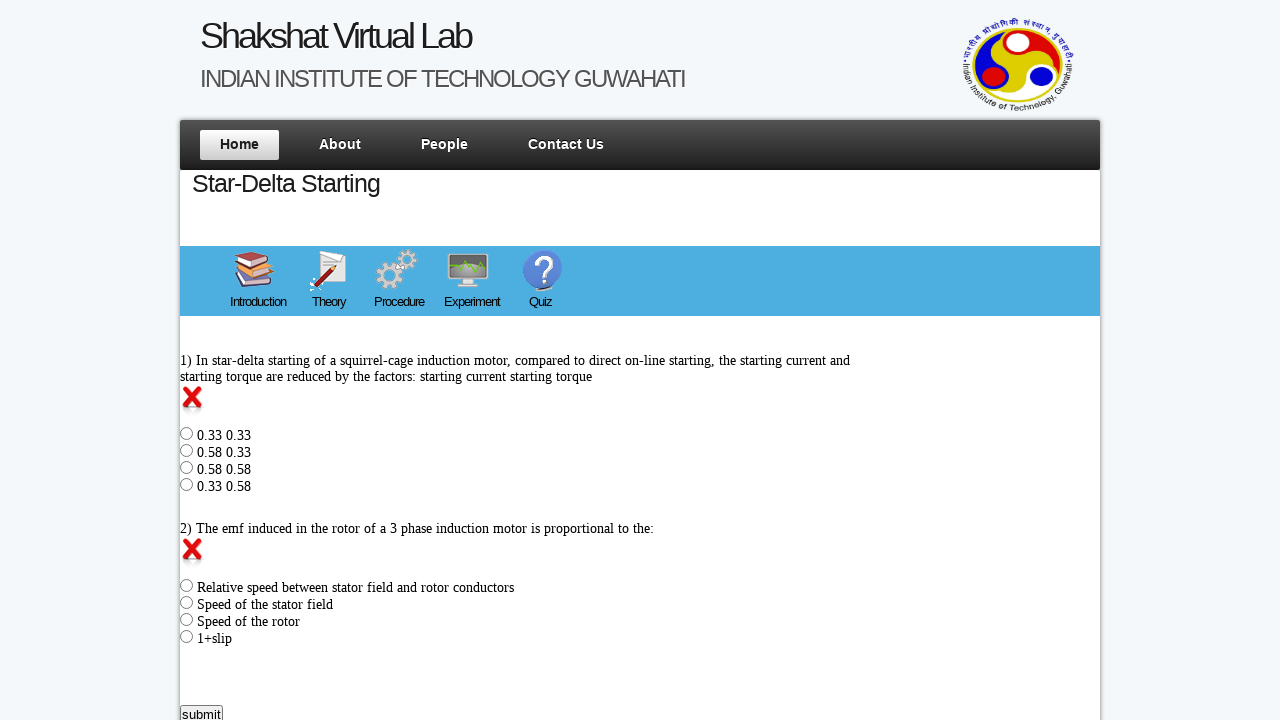

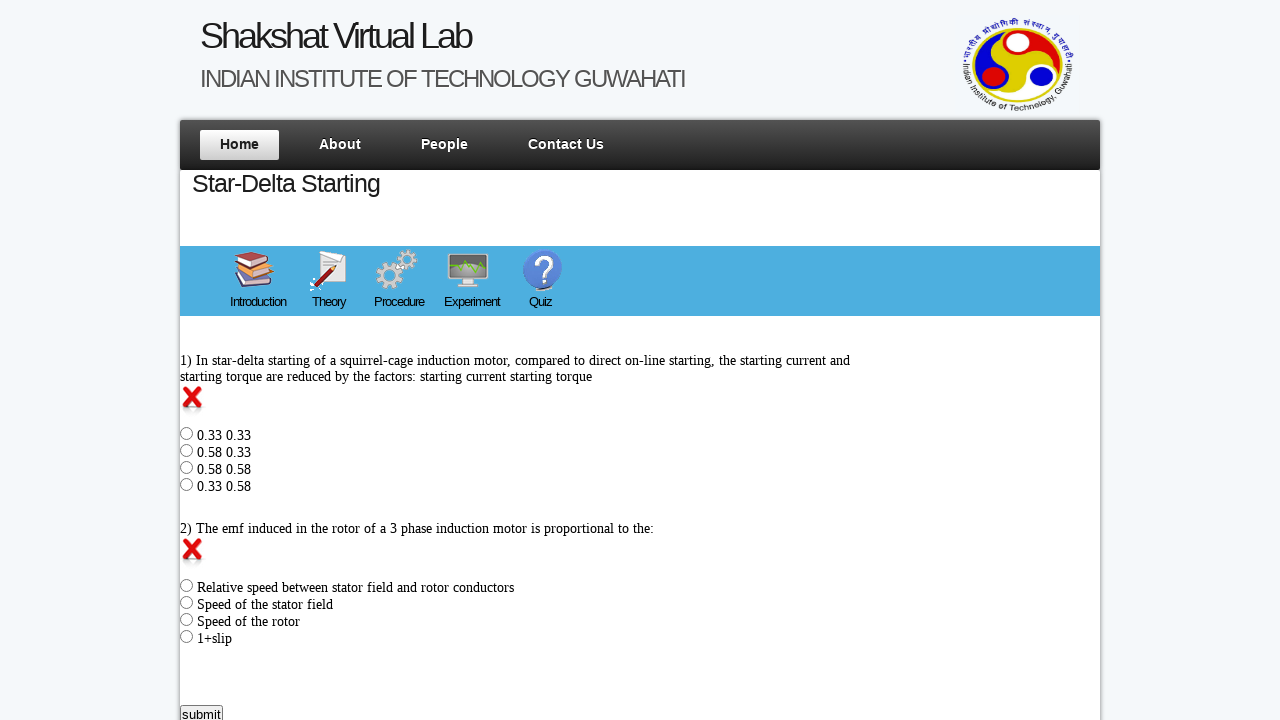